Tests selecting a date in the next month by navigating forward one month and selecting the 28th day

Starting URL: https://testautomationpractice.blogspot.com/

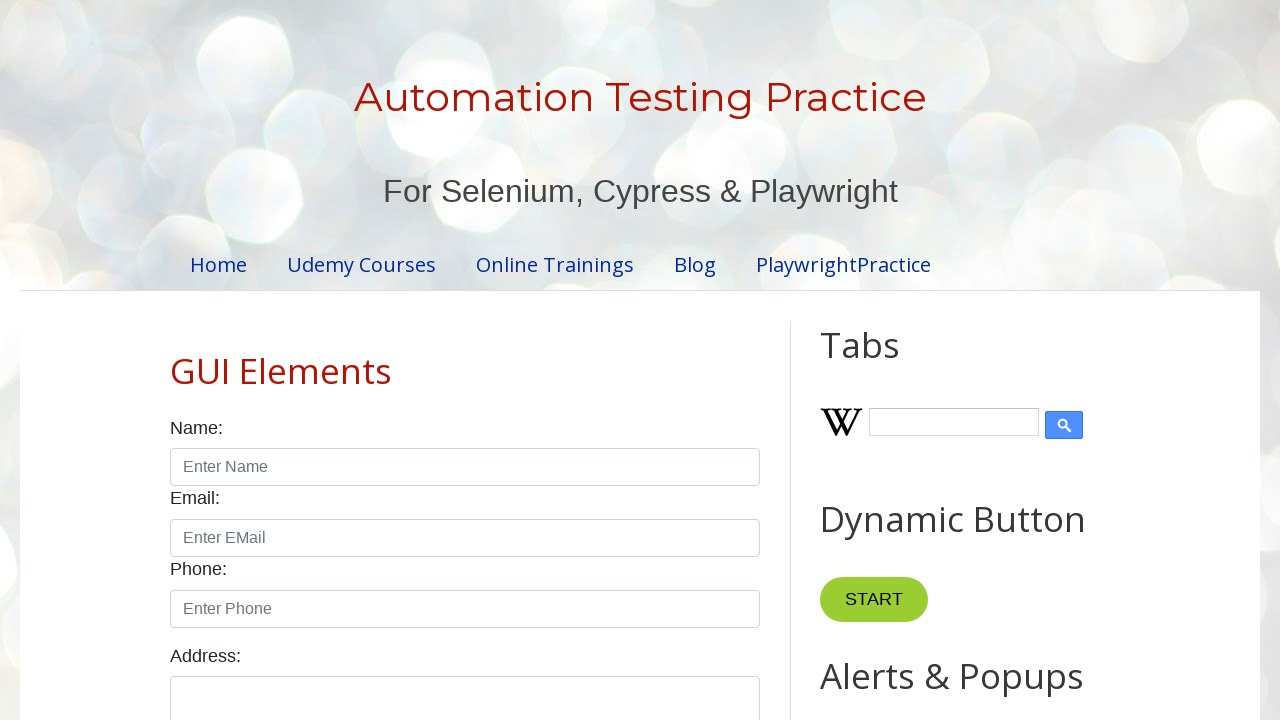

Clicked on the date picker input to open it at (515, 360) on #datepicker
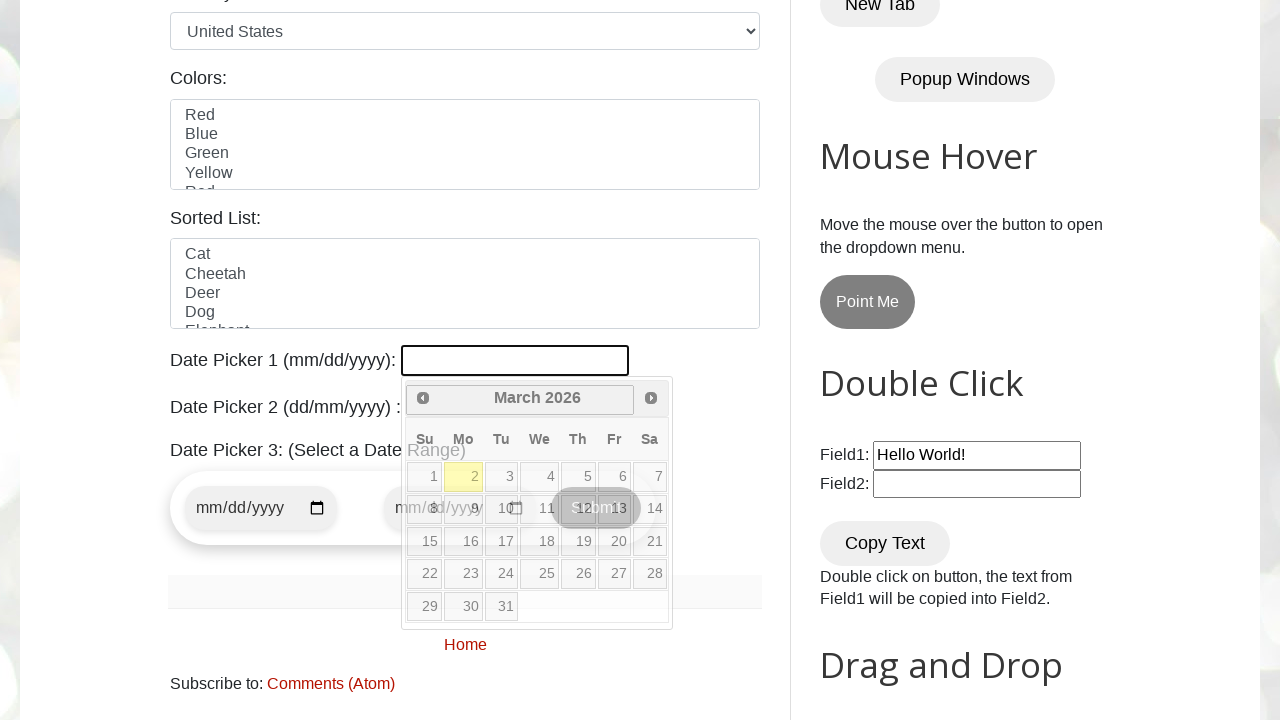

Date picker calendar appeared
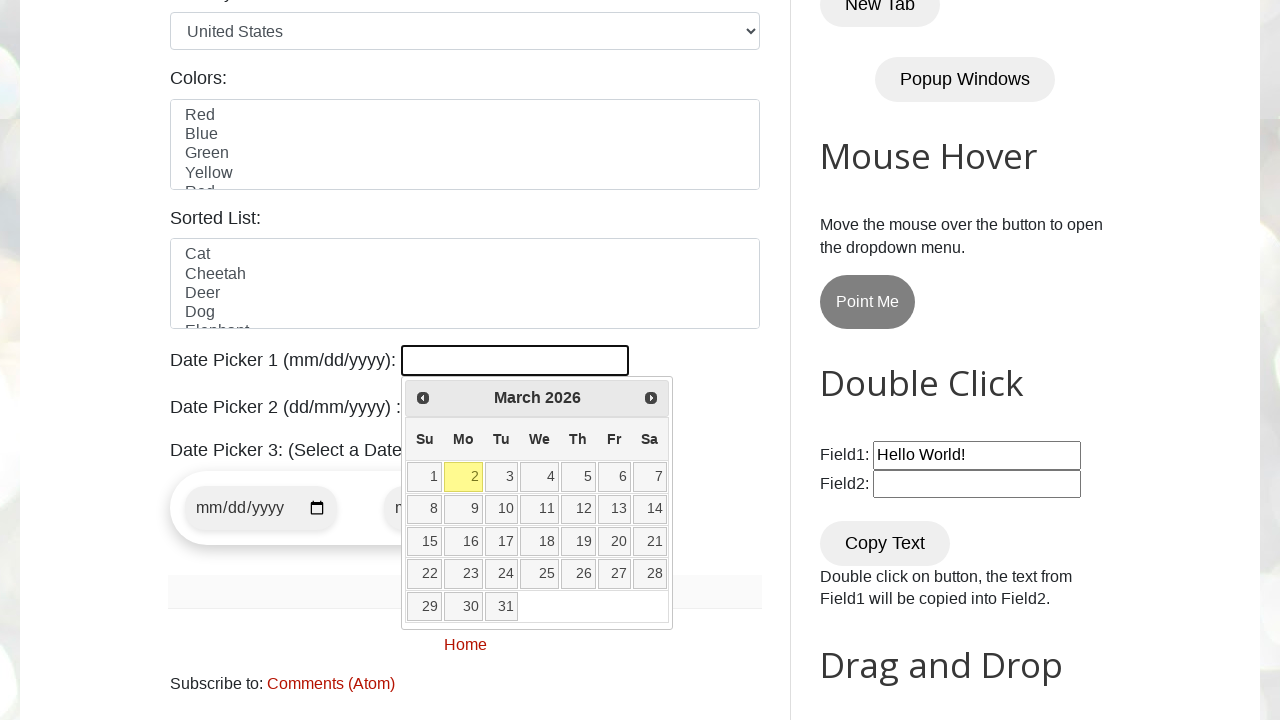

Clicked next month button to navigate forward one month at (651, 398) on .ui-datepicker-next
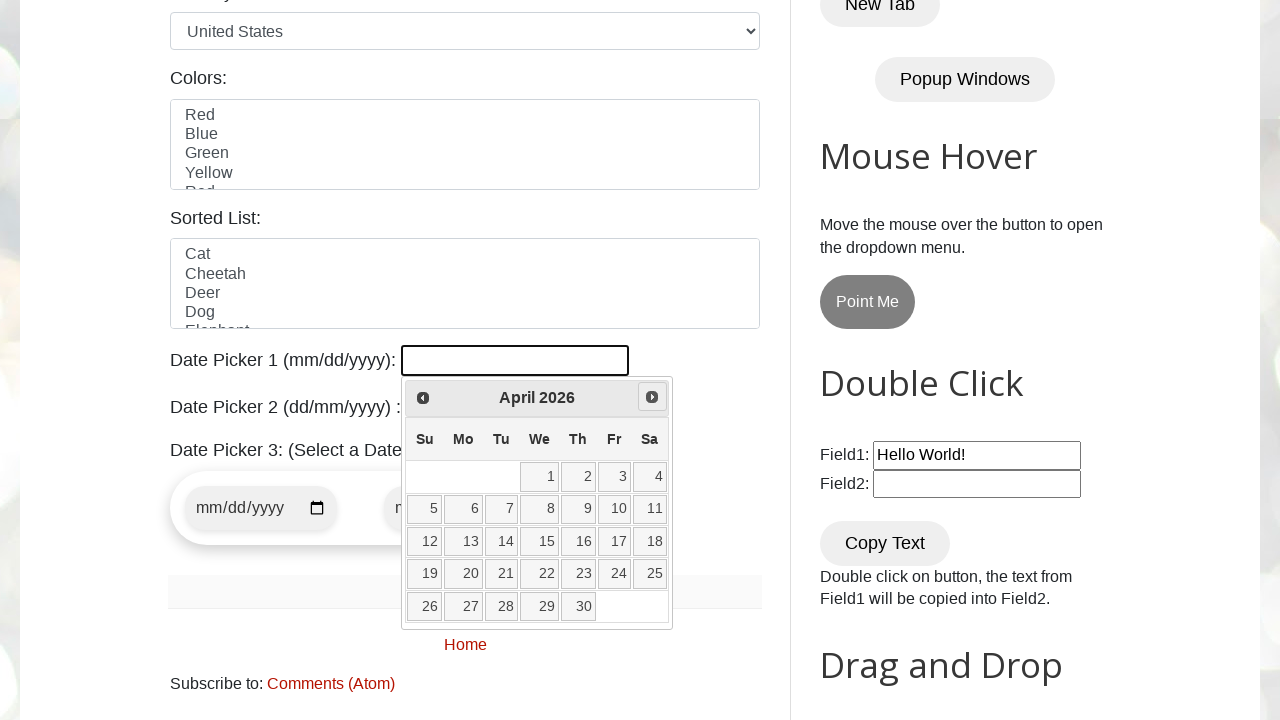

Selected the 28th day from the next month at (502, 606) on xpath=//a[text()='28']
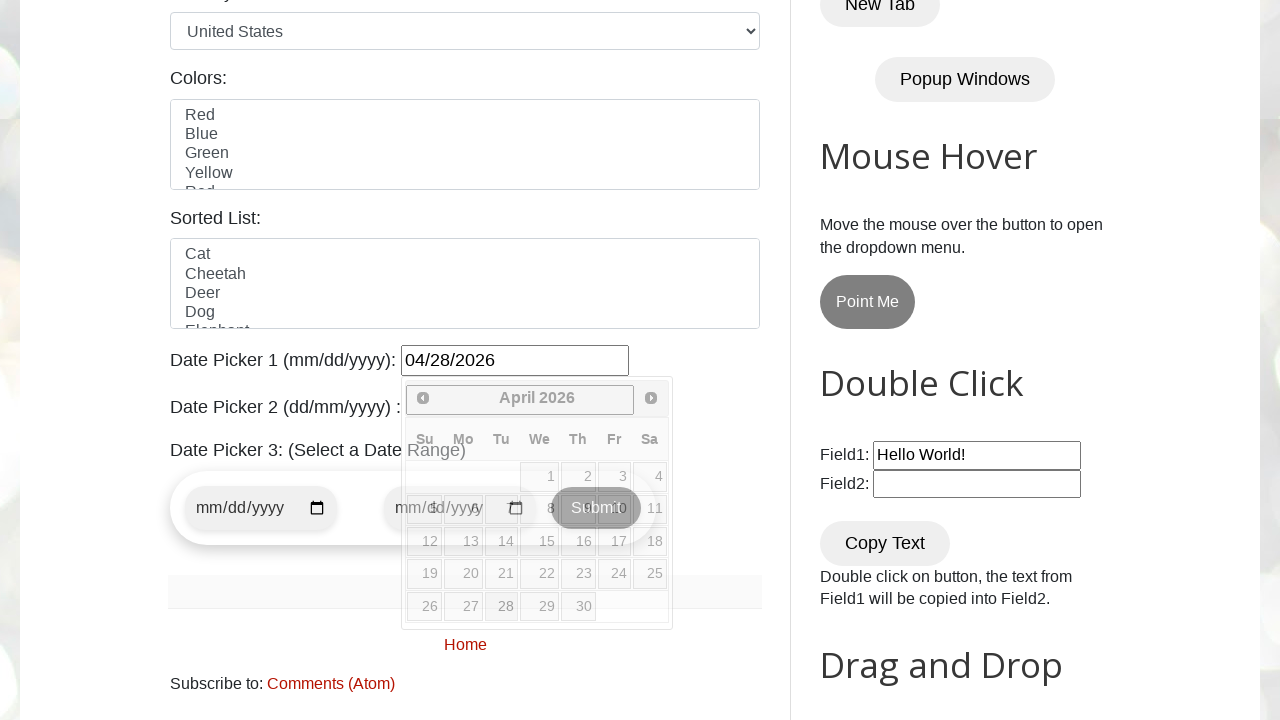

Verified the date was selected in the date picker input
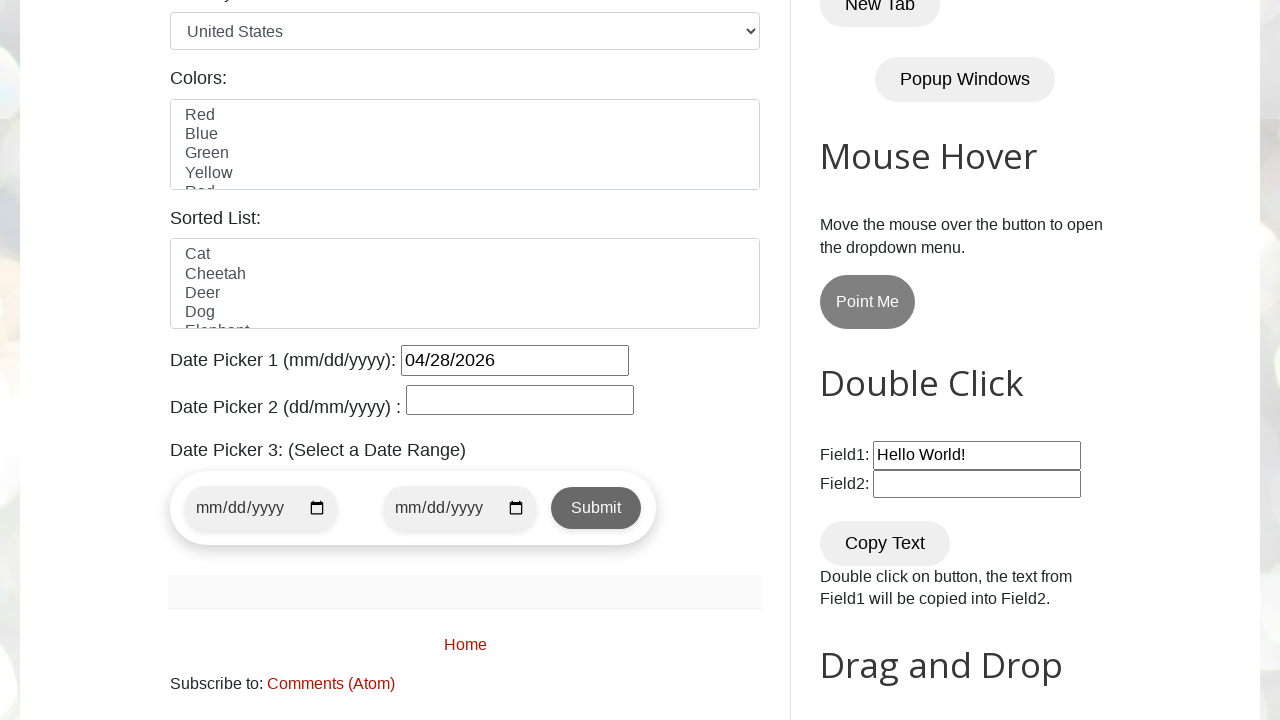

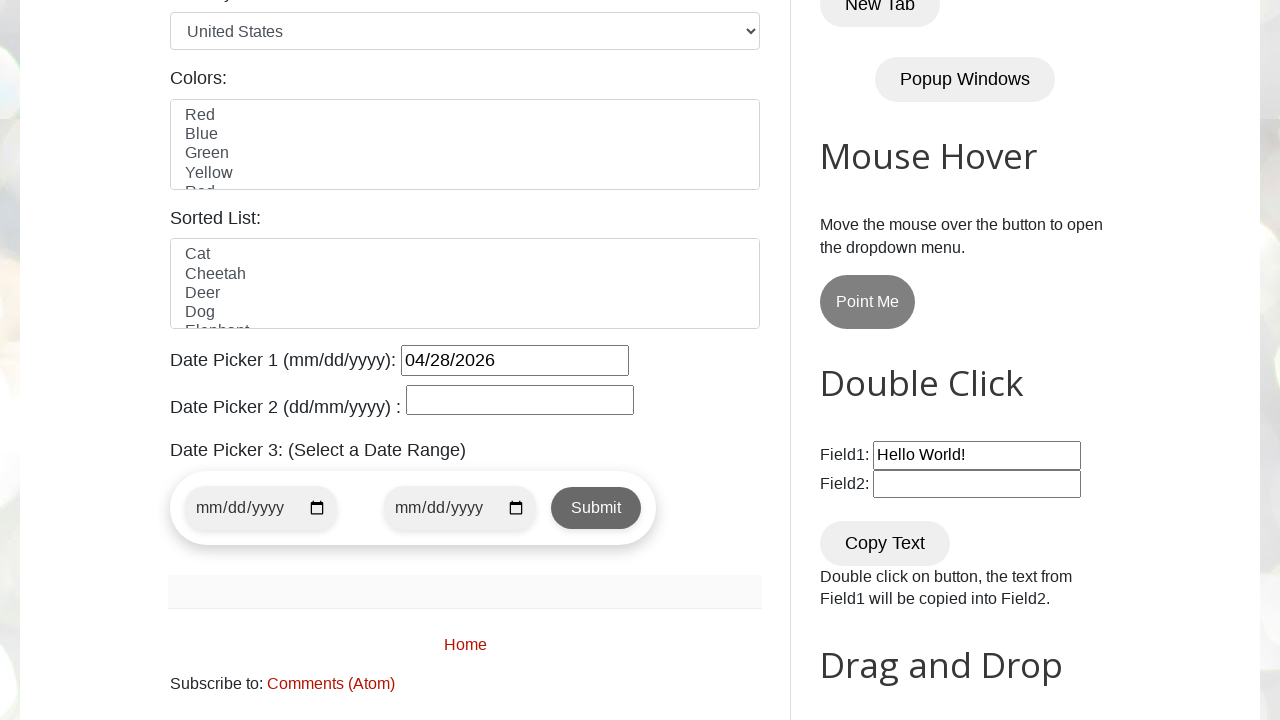